Navigates to the Aviation Week archive website and clicks on the "Browse Issues" link

Starting URL: http://archive.aviationweek.com/

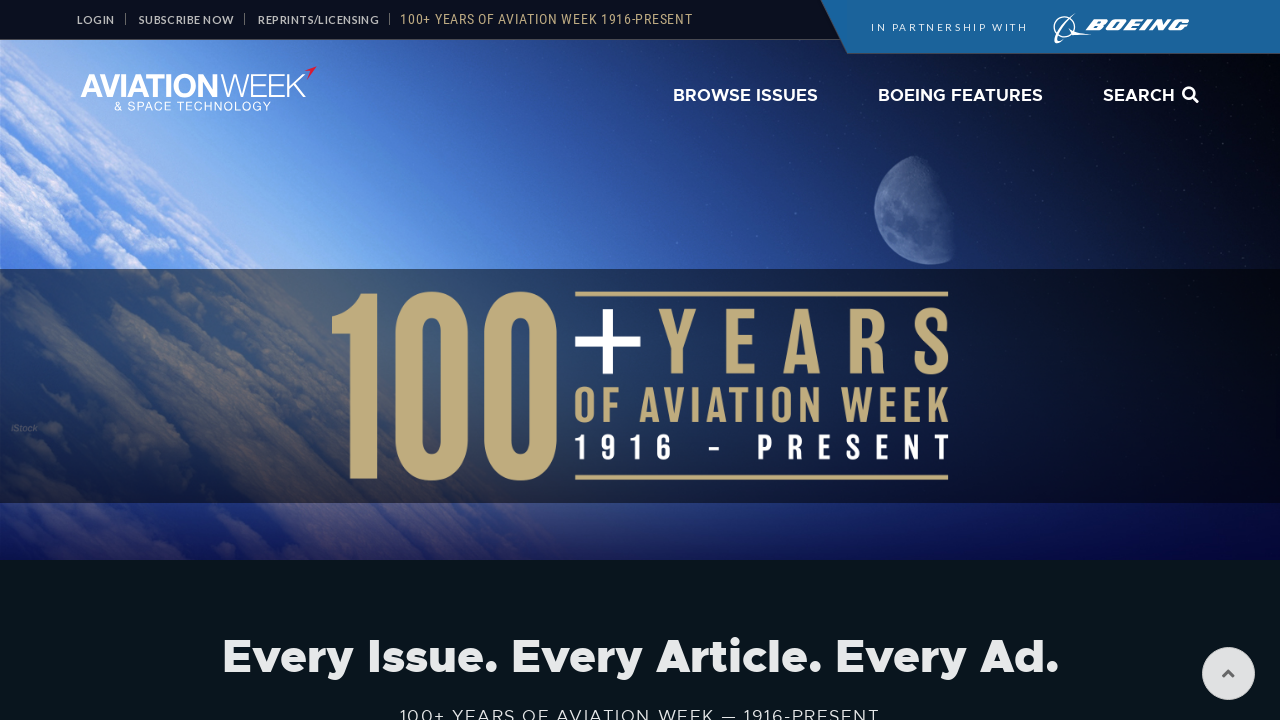

Navigated to Aviation Week archive website
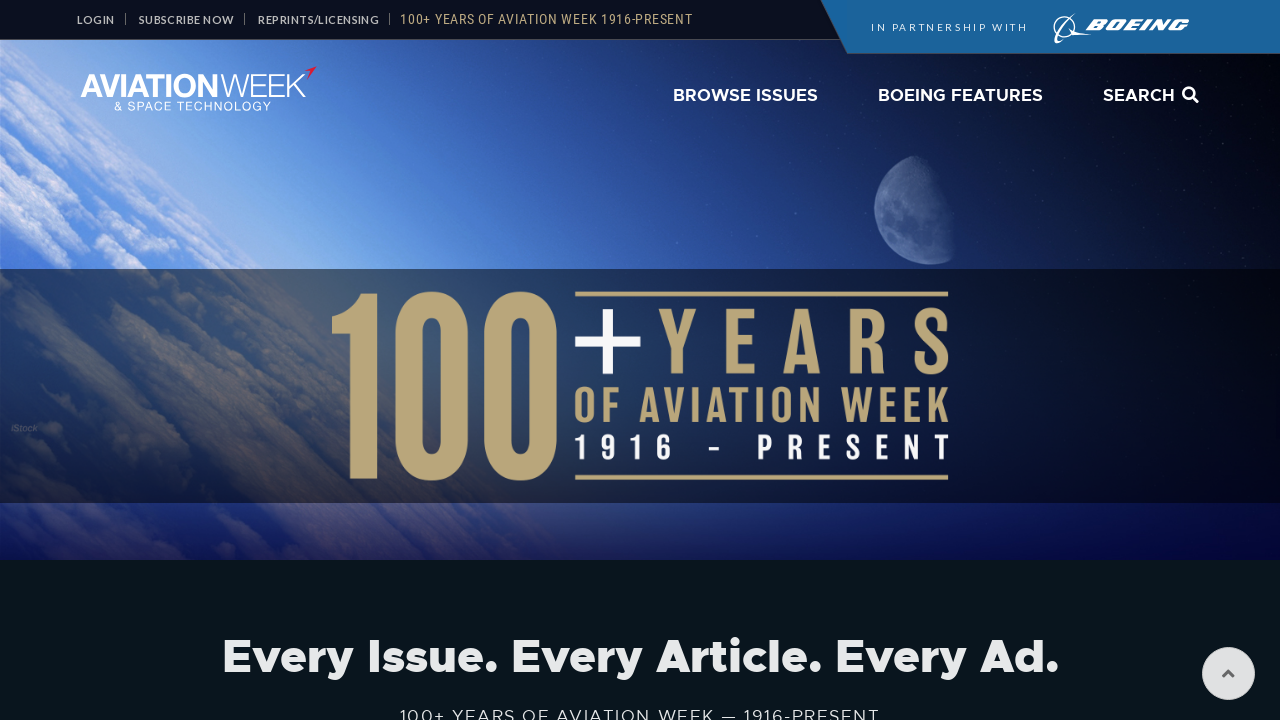

Clicked on the 'Browse Issues' link at (746, 96) on a:has-text('Browse Issues')
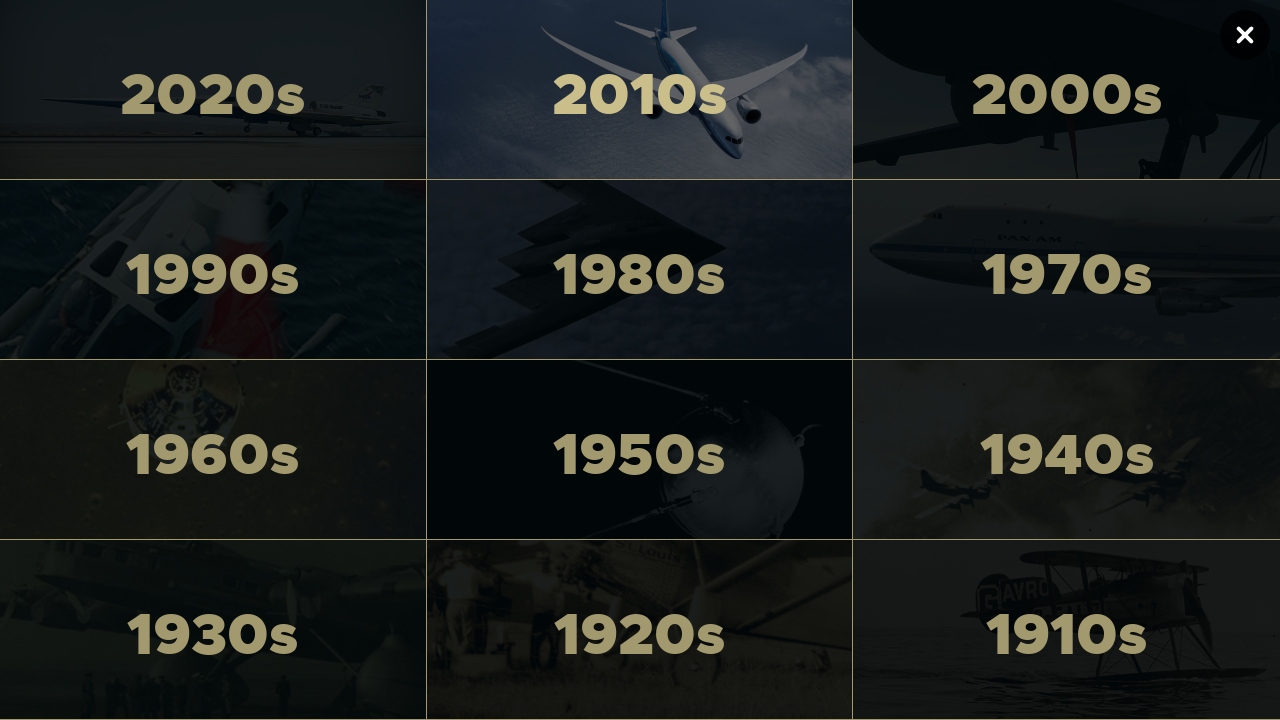

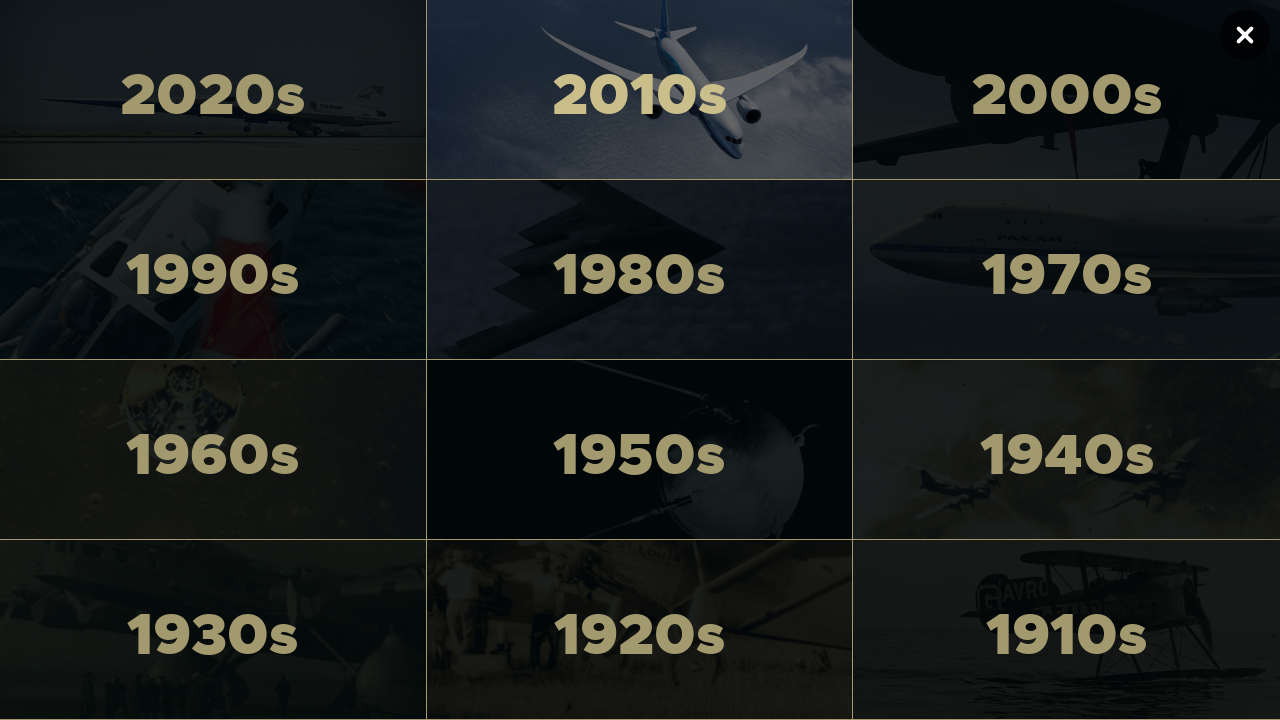